Tests table pagination by clicking various page numbers and verifying the active page is correctly highlighted

Starting URL: https://www.jqueryscript.net/demo/CRUD-Data-Grid-Plugin-jQuery-Quickgrid/

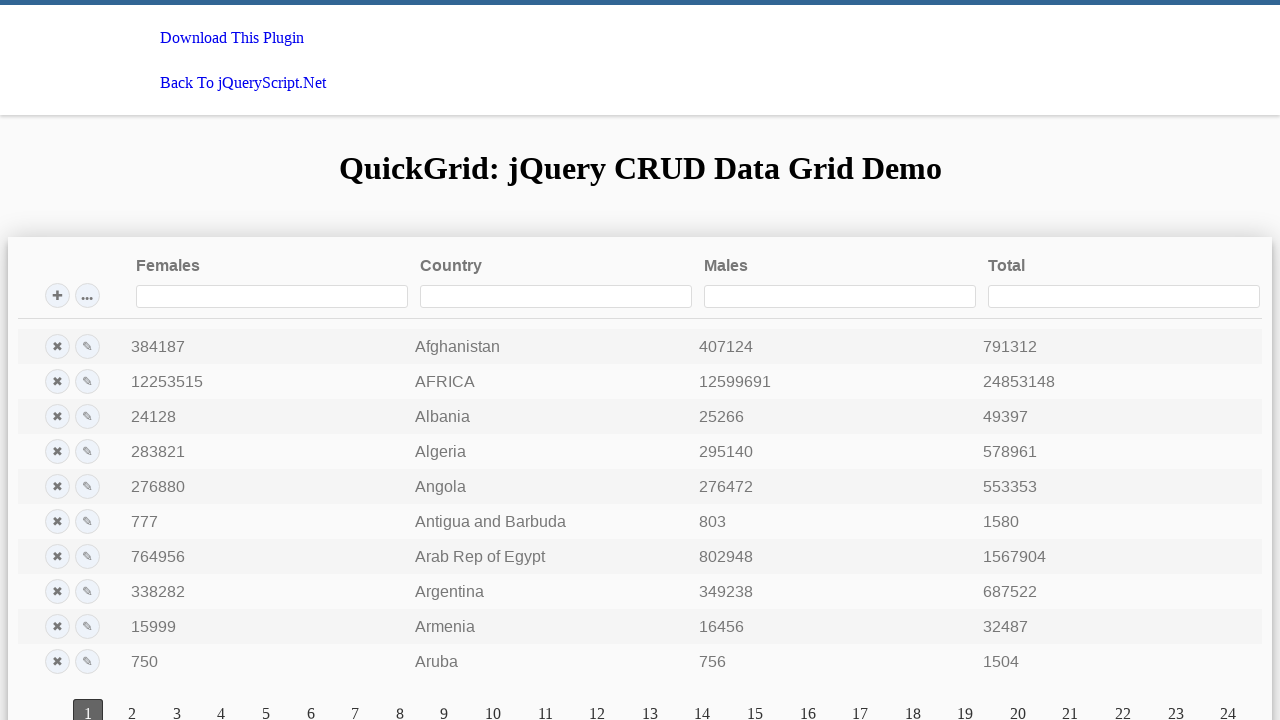

Clicked page number 10 at (493, 706) on a:has-text('10')
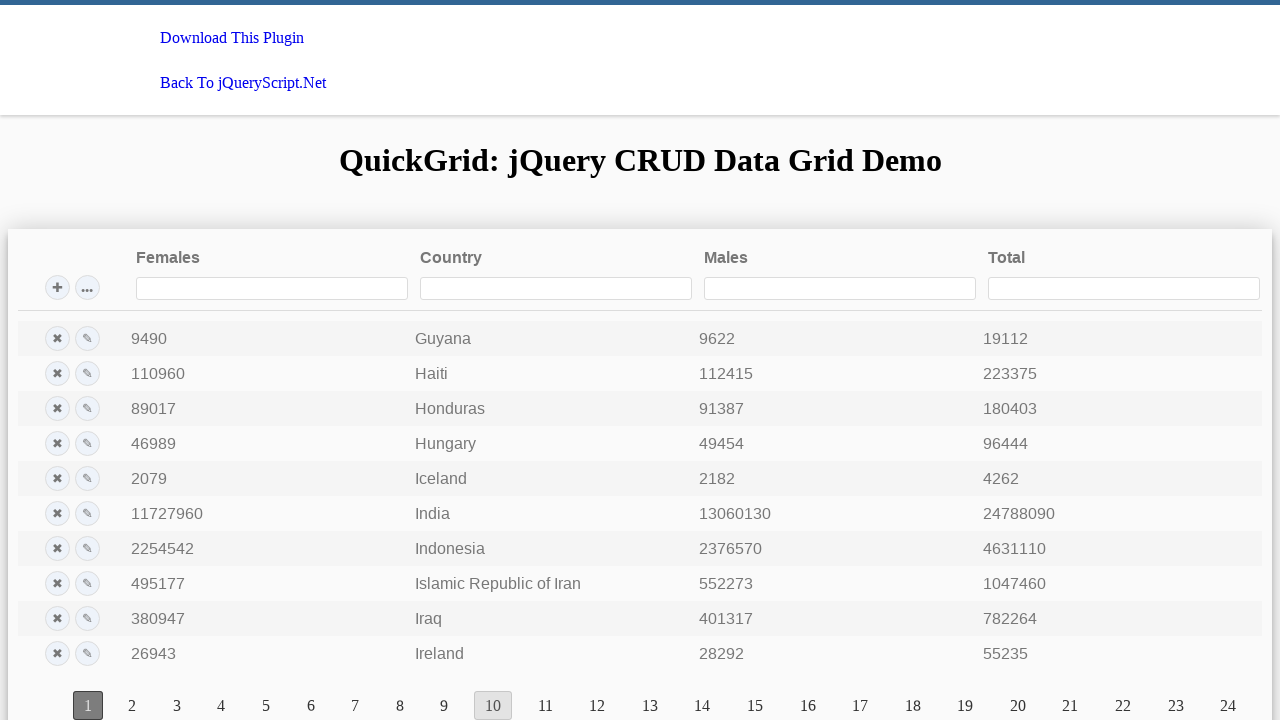

Verified page 10 is highlighted as active
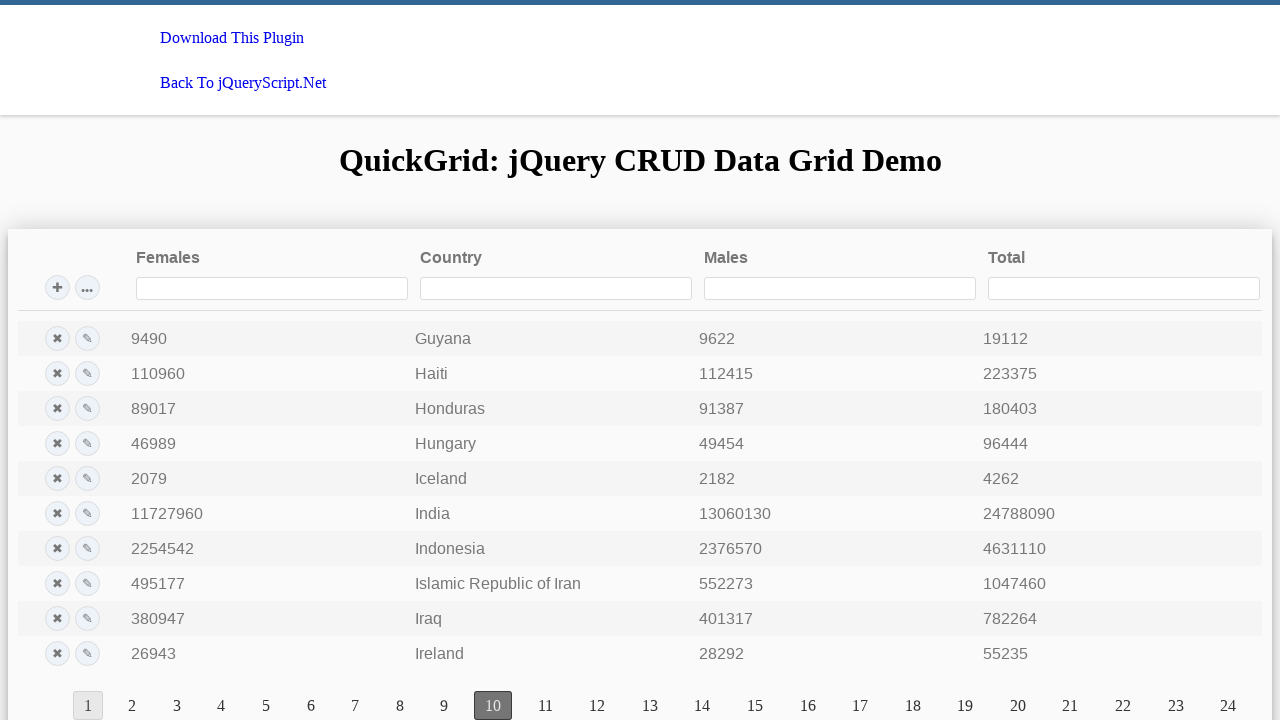

Clicked page number 2 at (132, 706) on a:has-text('2')
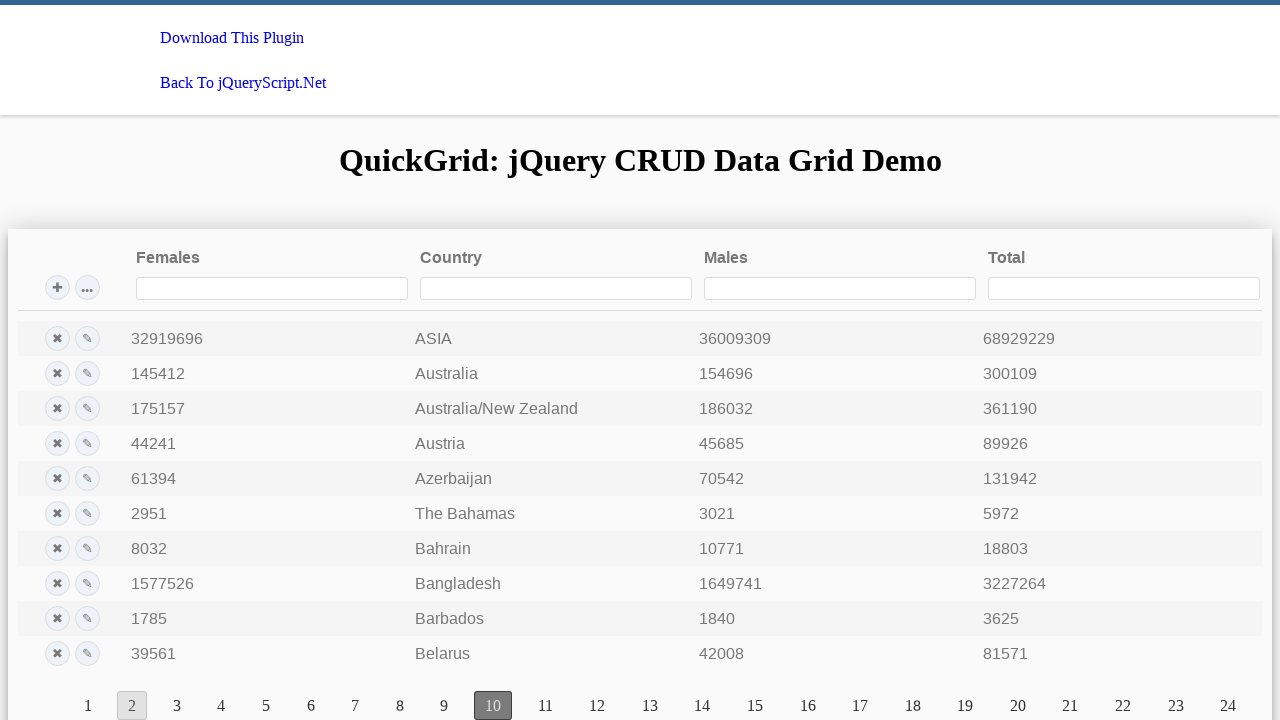

Verified page 2 is highlighted as active
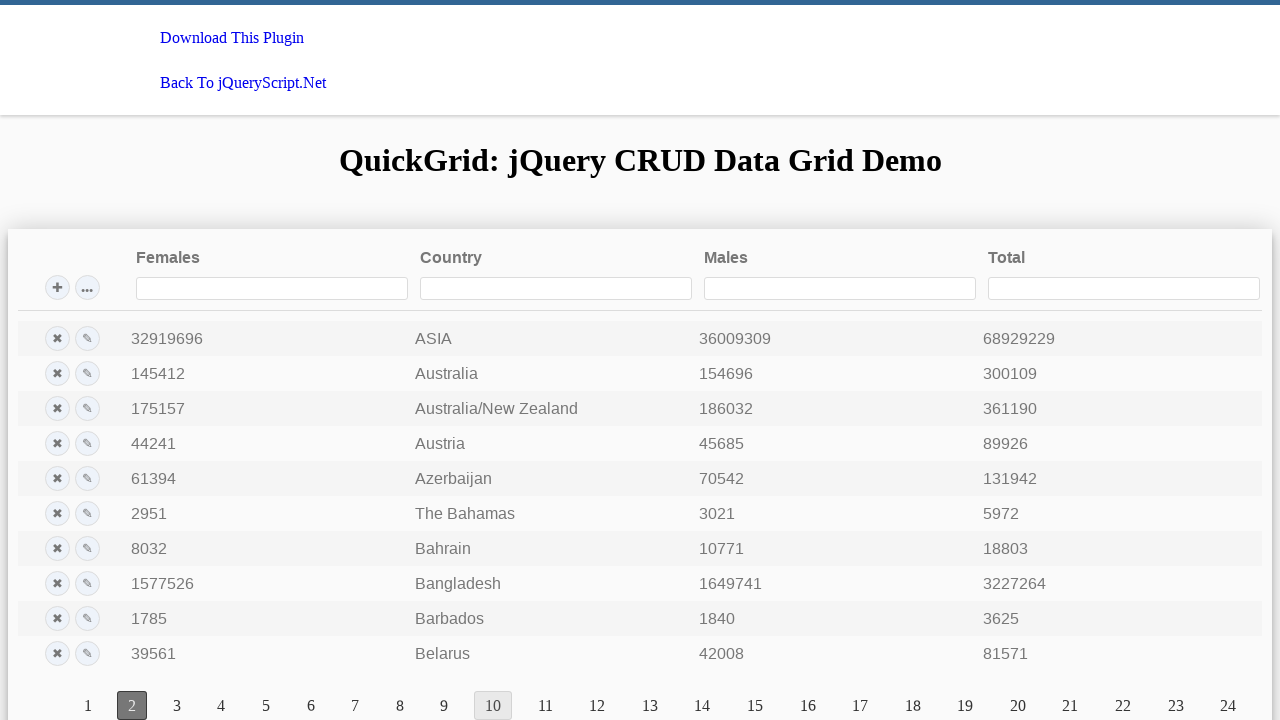

Clicked page number 8 at (400, 706) on a:has-text('8')
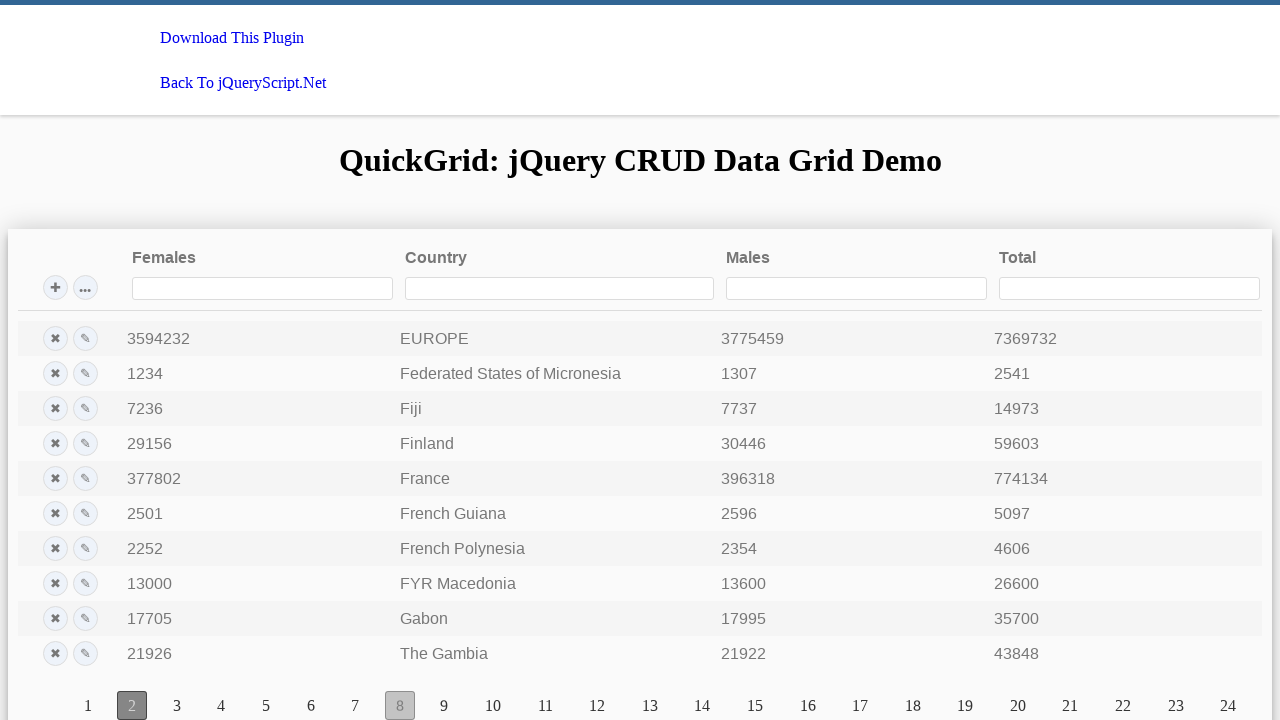

Verified page 8 is highlighted as active
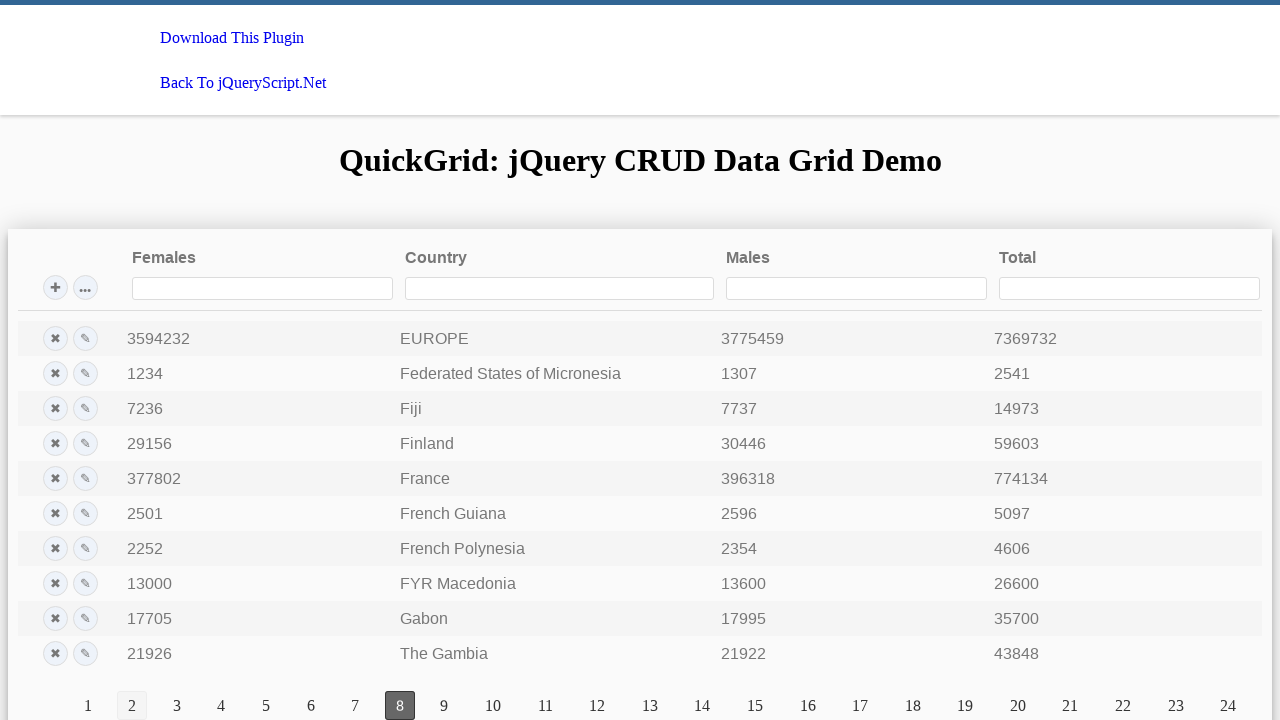

Clicked page number 3 at (177, 706) on a:has-text('3')
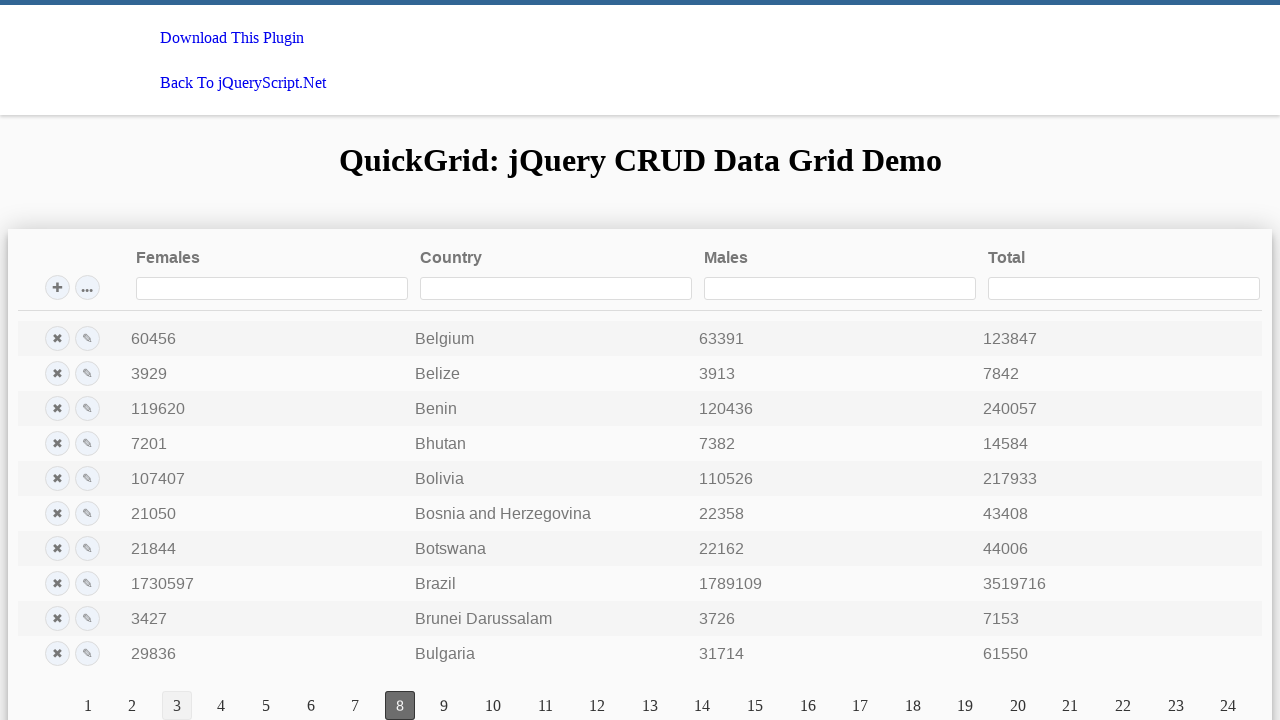

Verified page 3 is highlighted as active
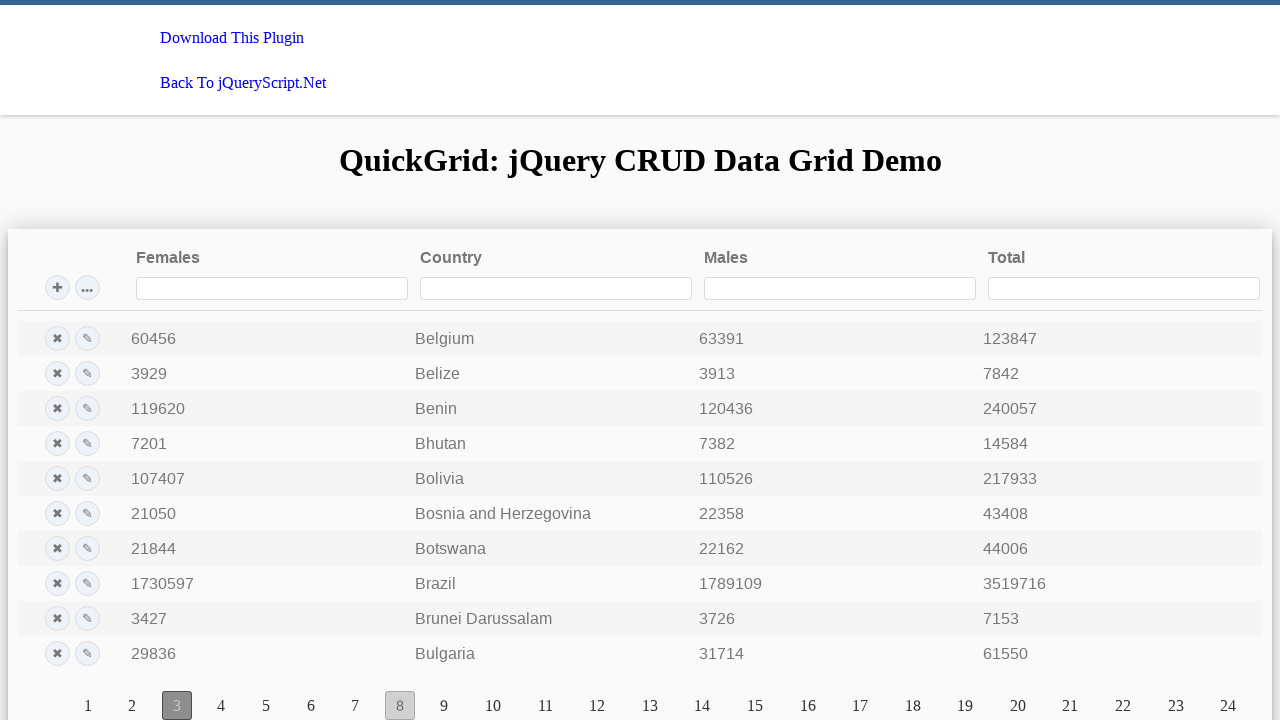

Clicked page number 5 at (266, 706) on a:has-text('5')
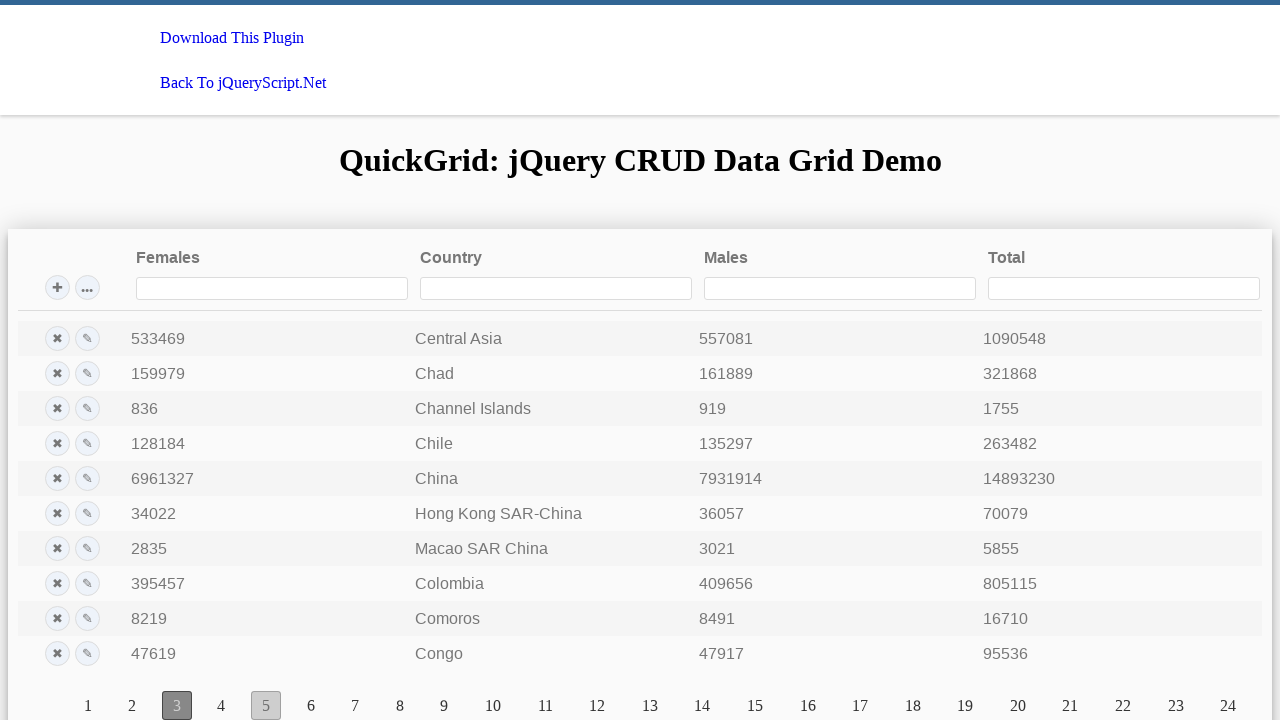

Verified page 5 is highlighted as active
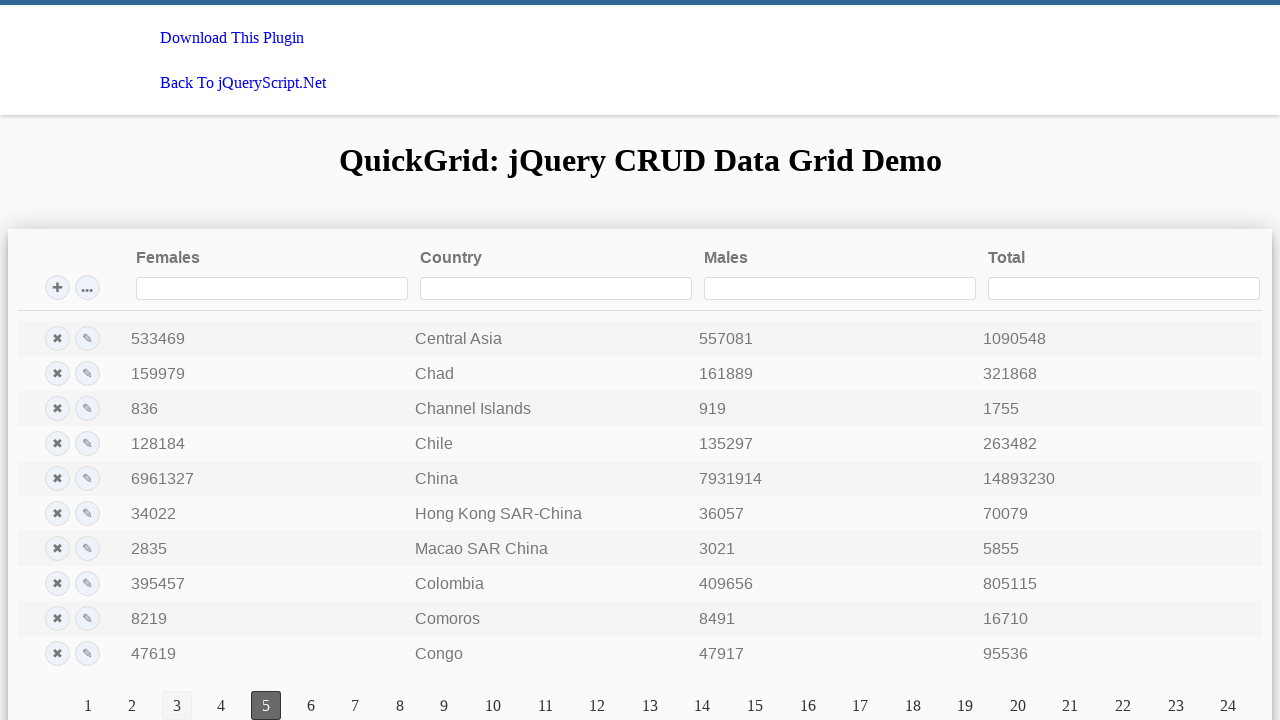

Clicked page number 6 at (311, 706) on a:has-text('6')
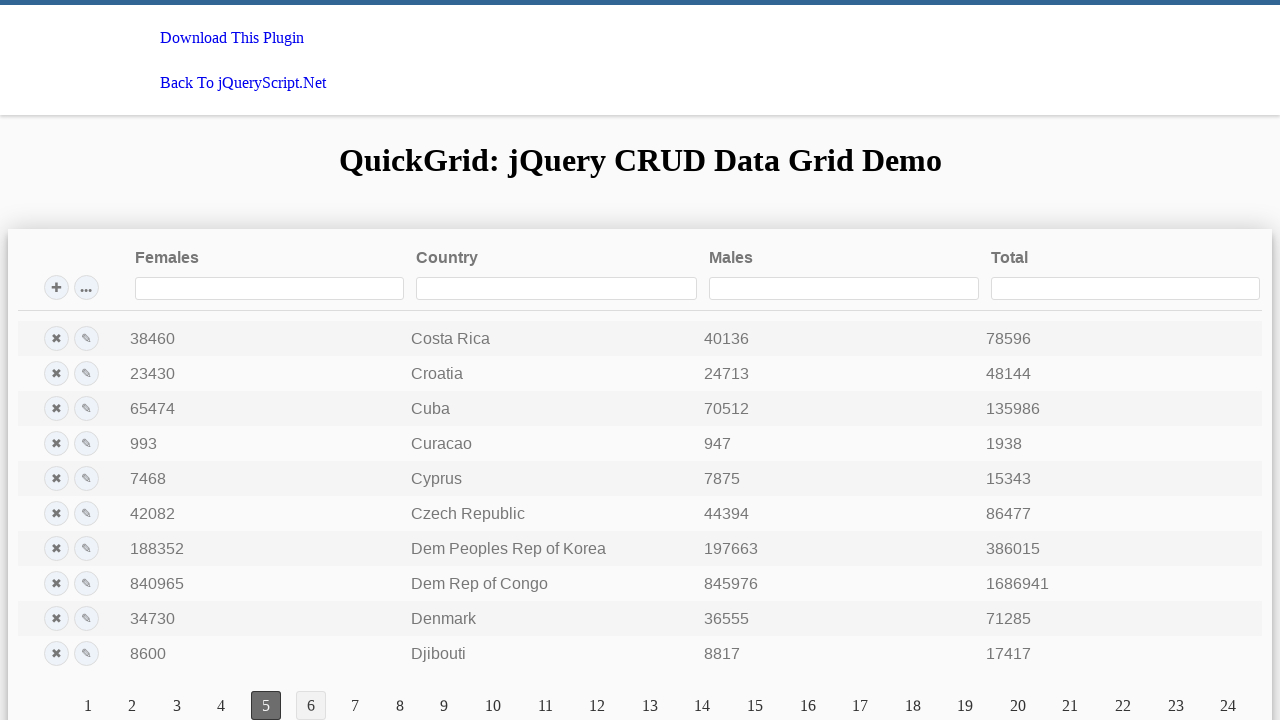

Verified page 6 is highlighted as active
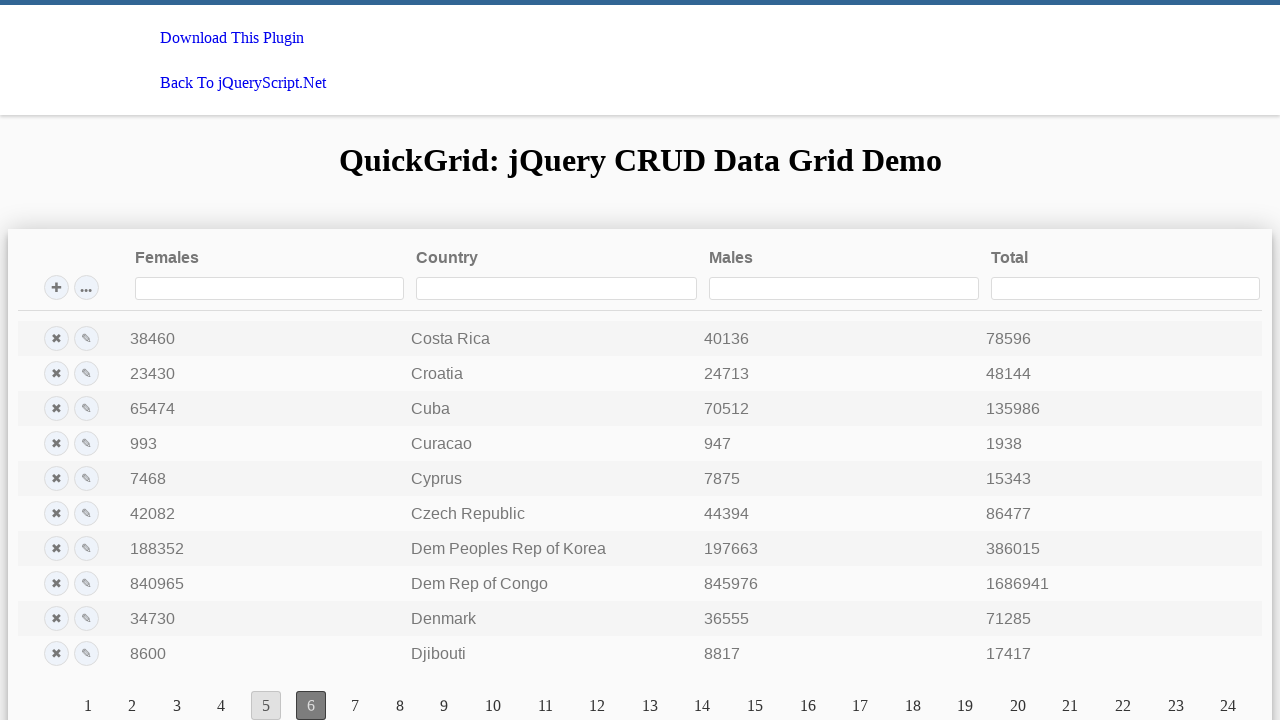

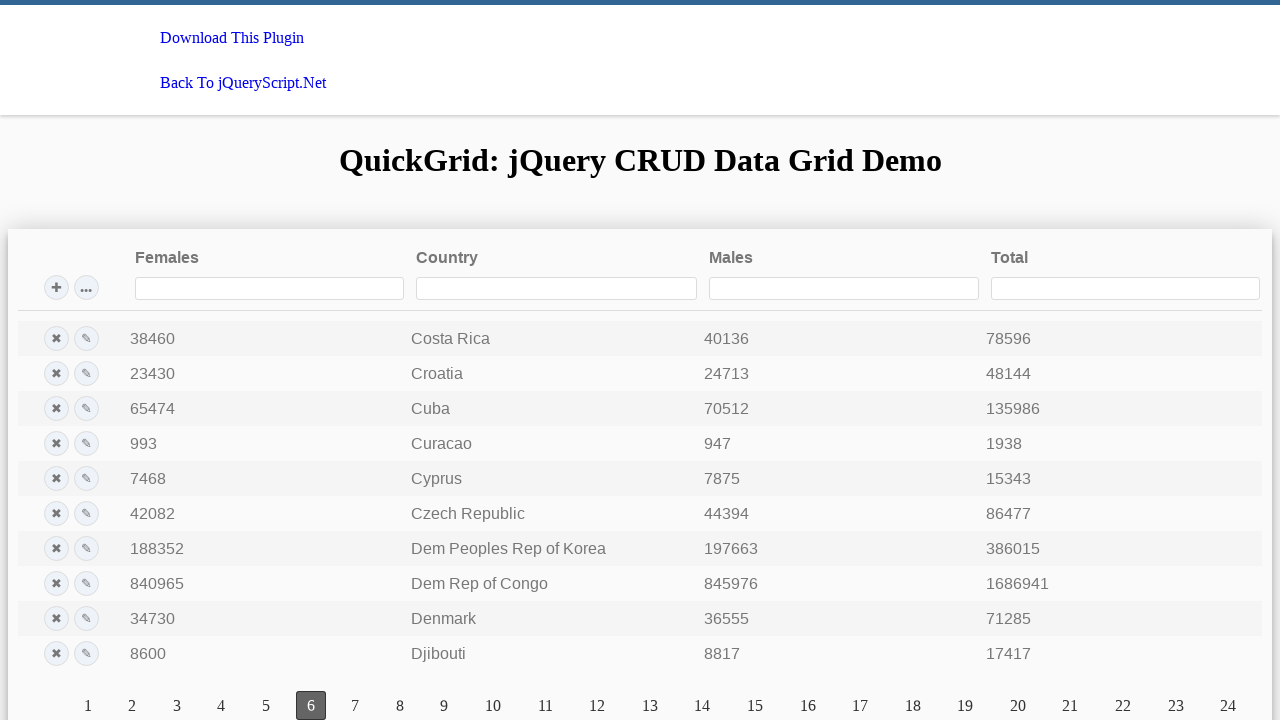